Tests that clicking the "About Scratch" link in the footer navigates to the /about page

Starting URL: https://scratch.mit.edu

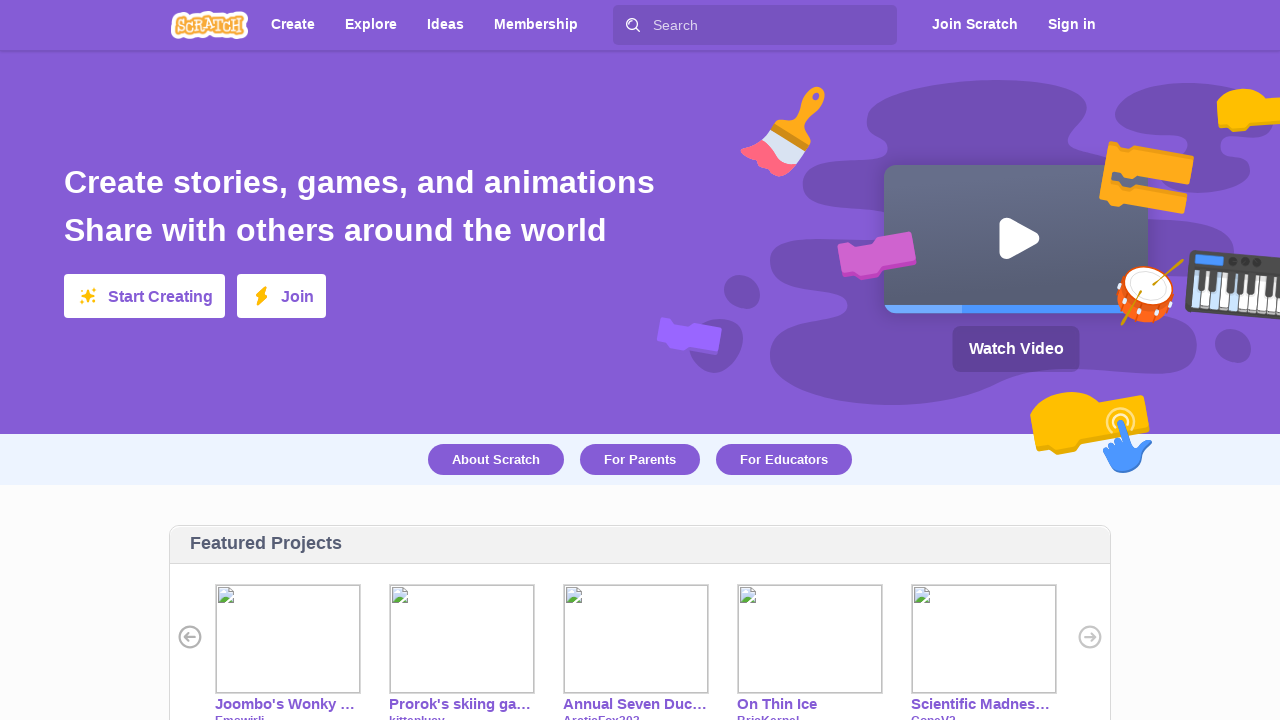

Footer element loaded and is visible
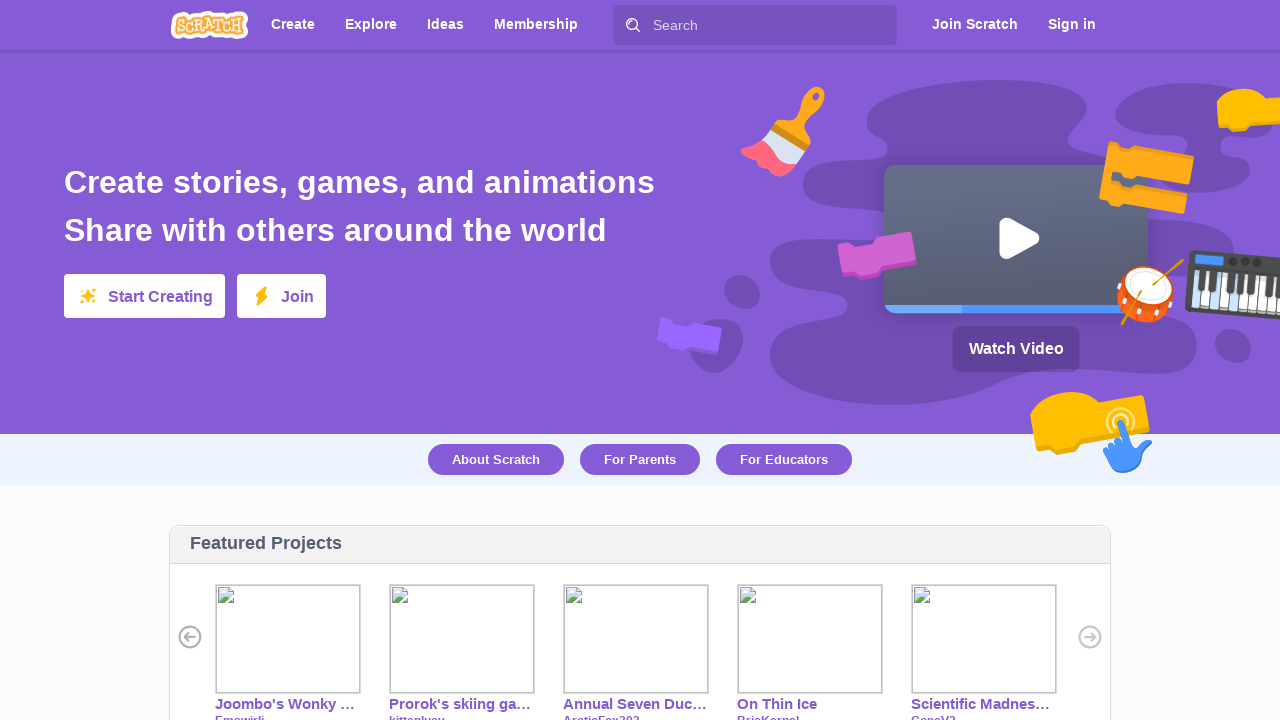

Clicked 'About Scratch' link in footer at (210, 487) on #footer >> text=About Scratch
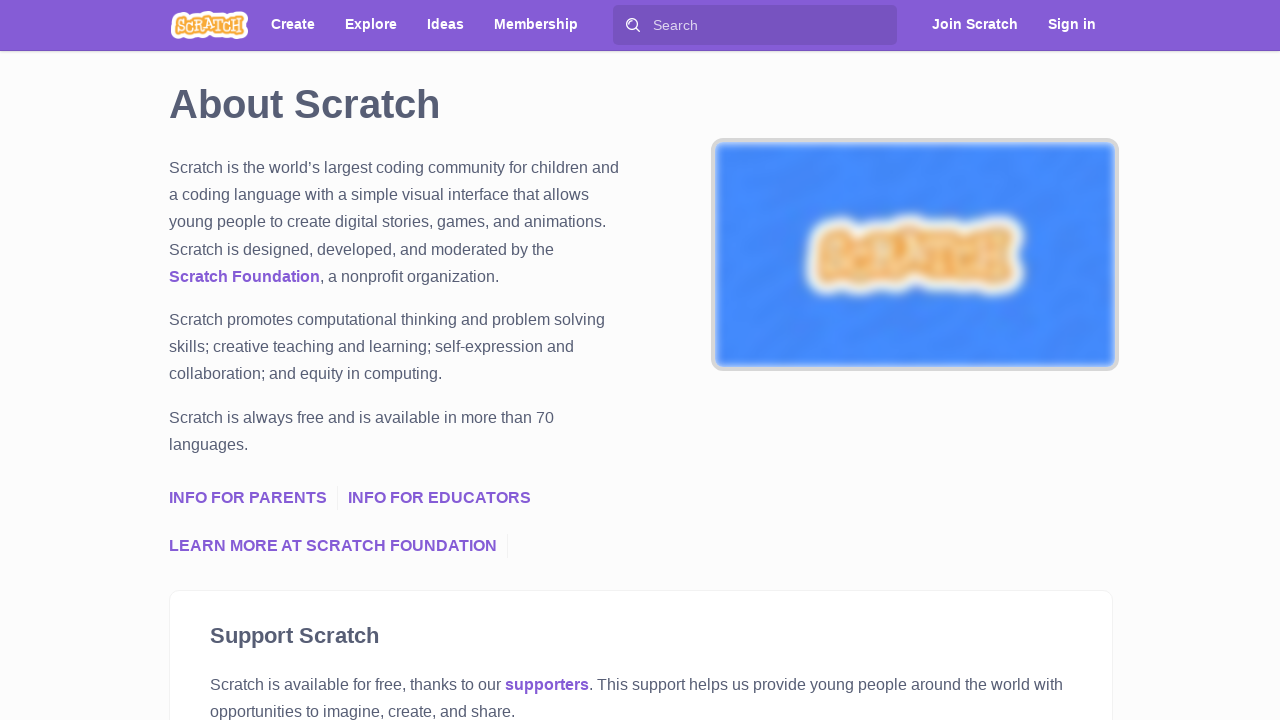

Navigated to /about page successfully
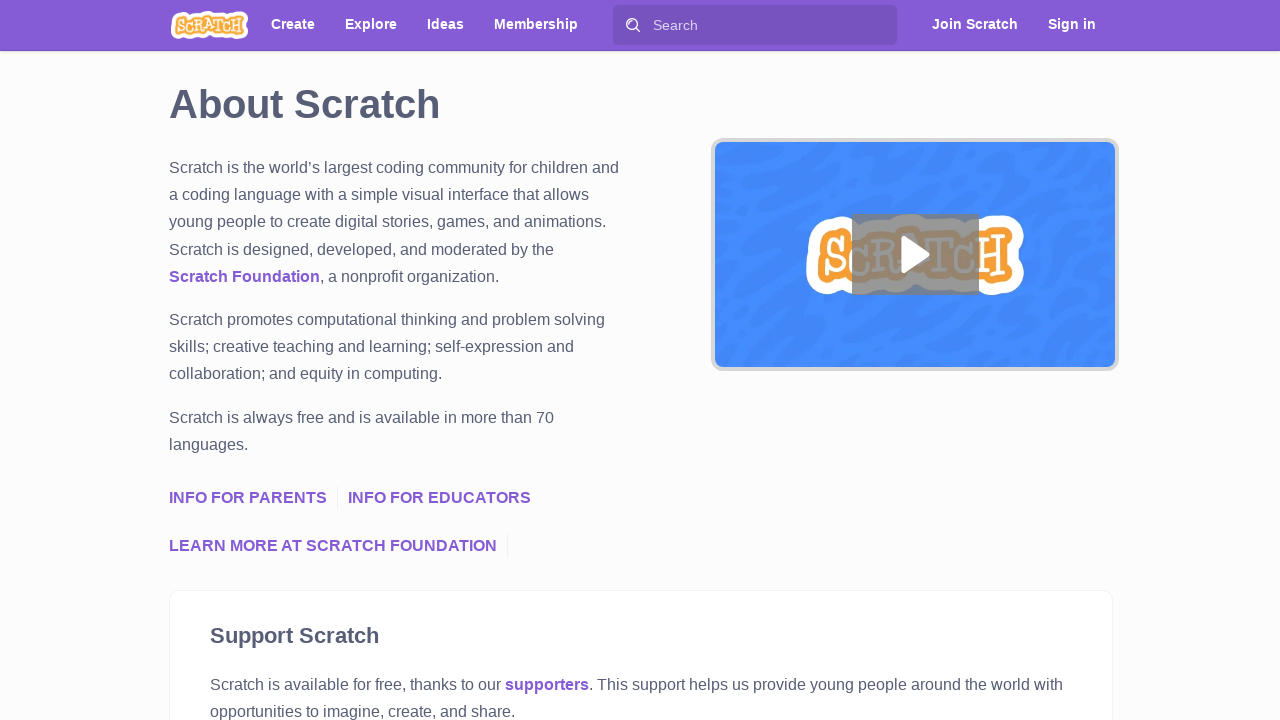

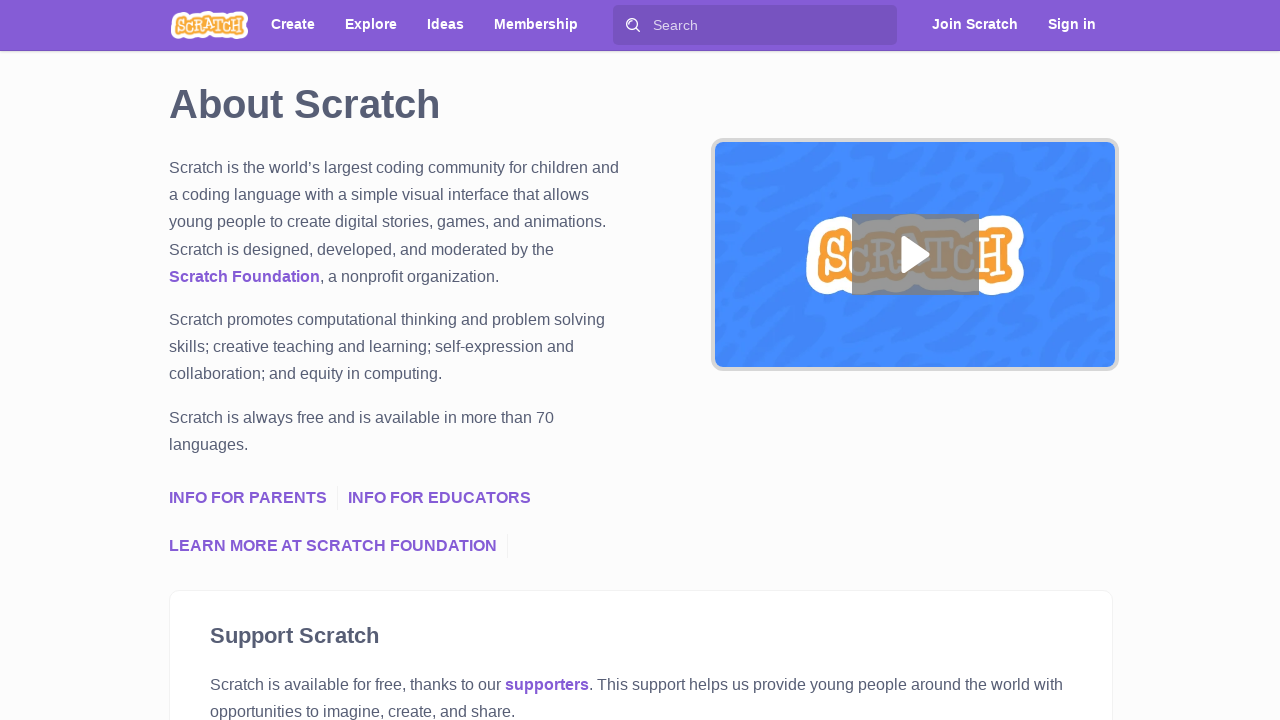